Navigates to Chrome developer documentation page about ChromeDriver capabilities

Starting URL: https://developer.chrome.com/docs/chromedriver/capabilities

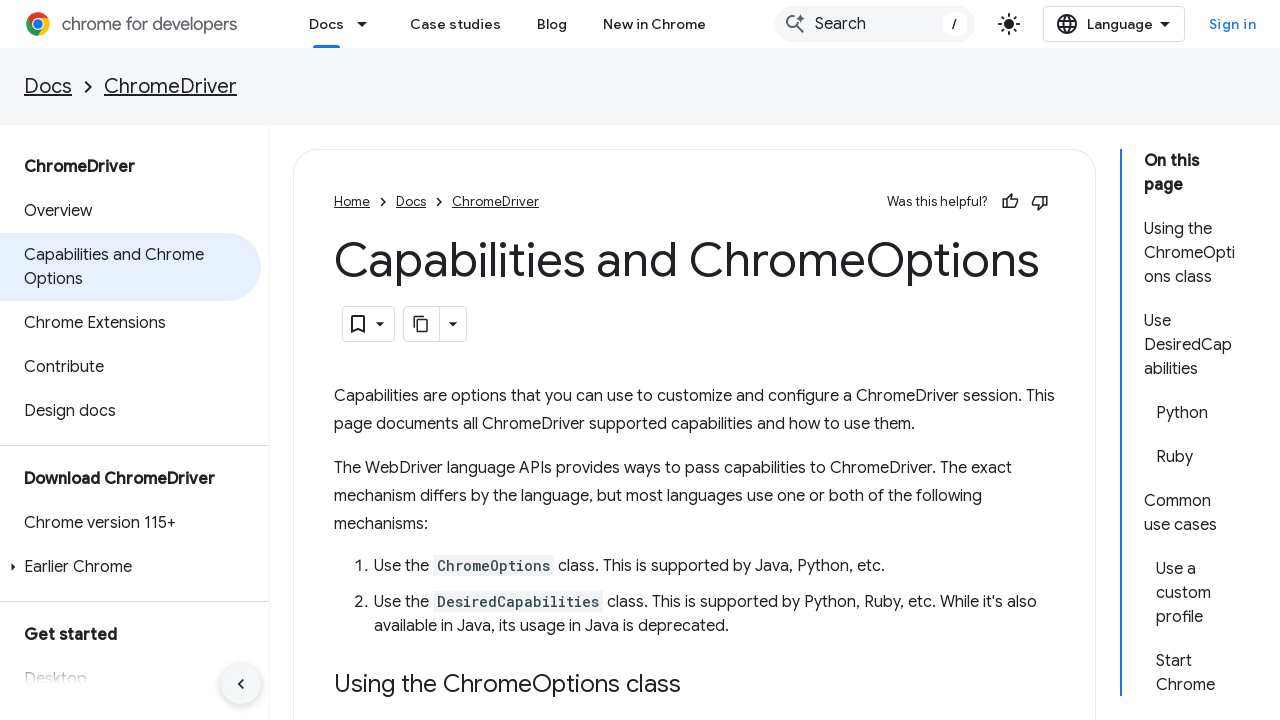

Navigated to Chrome ChromeDriver capabilities documentation page
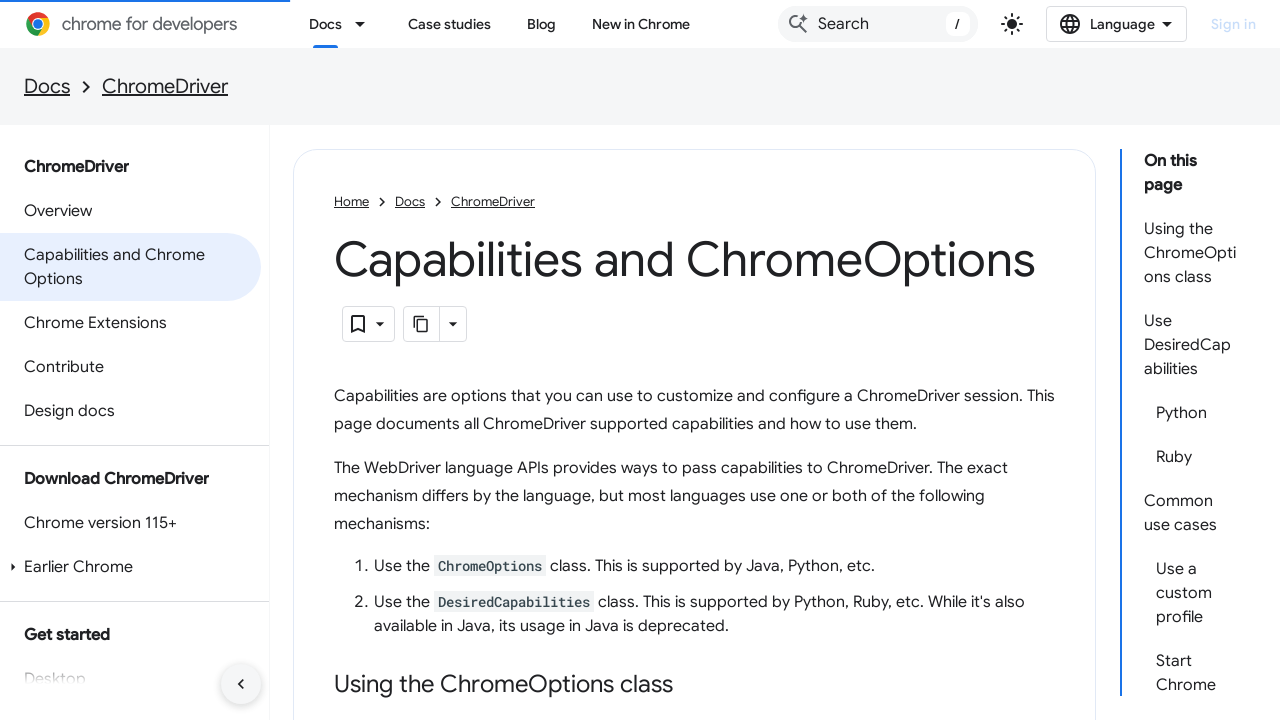

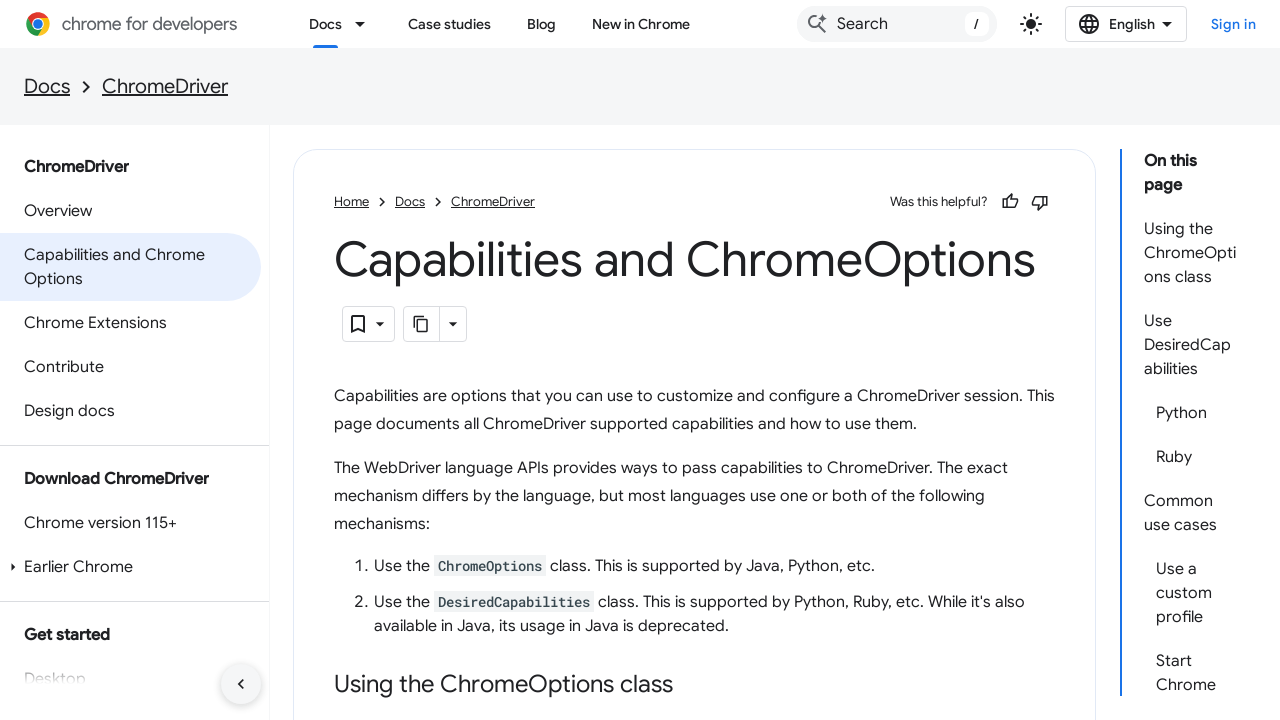